Tests navigation to the Experience section from the footer by clicking the second Experience link

Starting URL: https://natashabag.github.io/

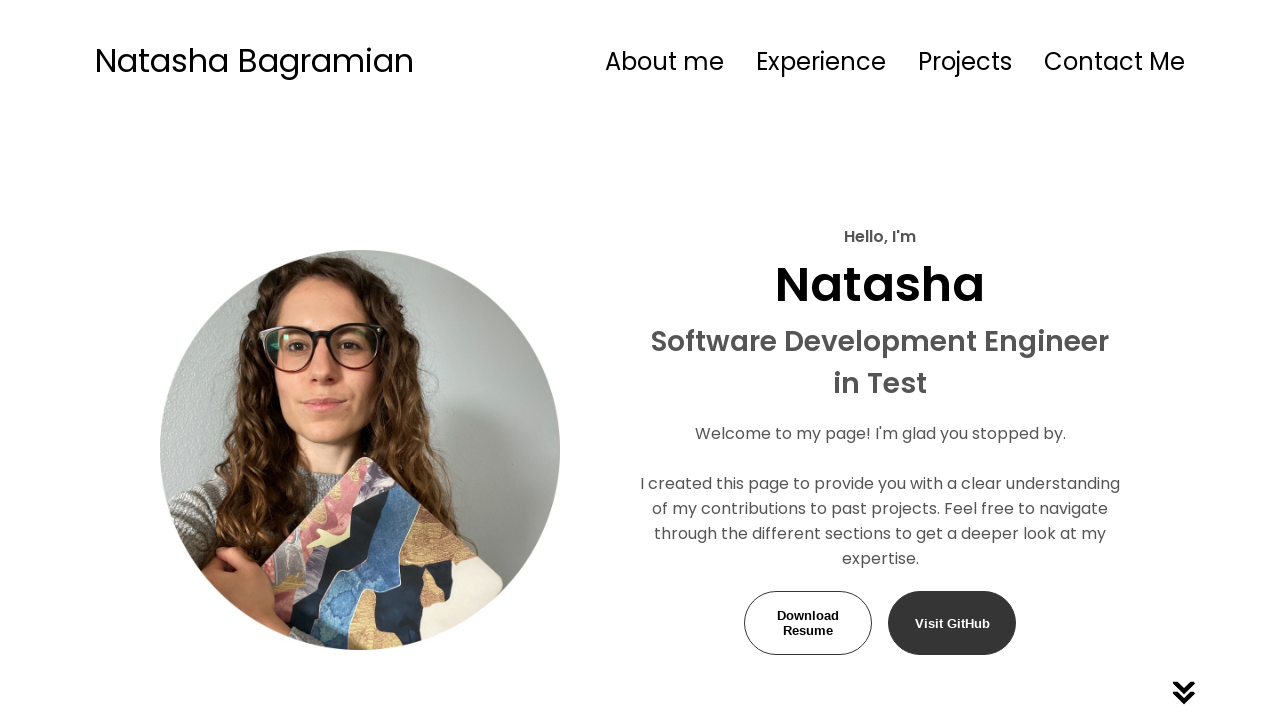

Clicked the second Experience link in the footer at (566, 594) on internal:role=link[name="Experience"i] >> nth=1
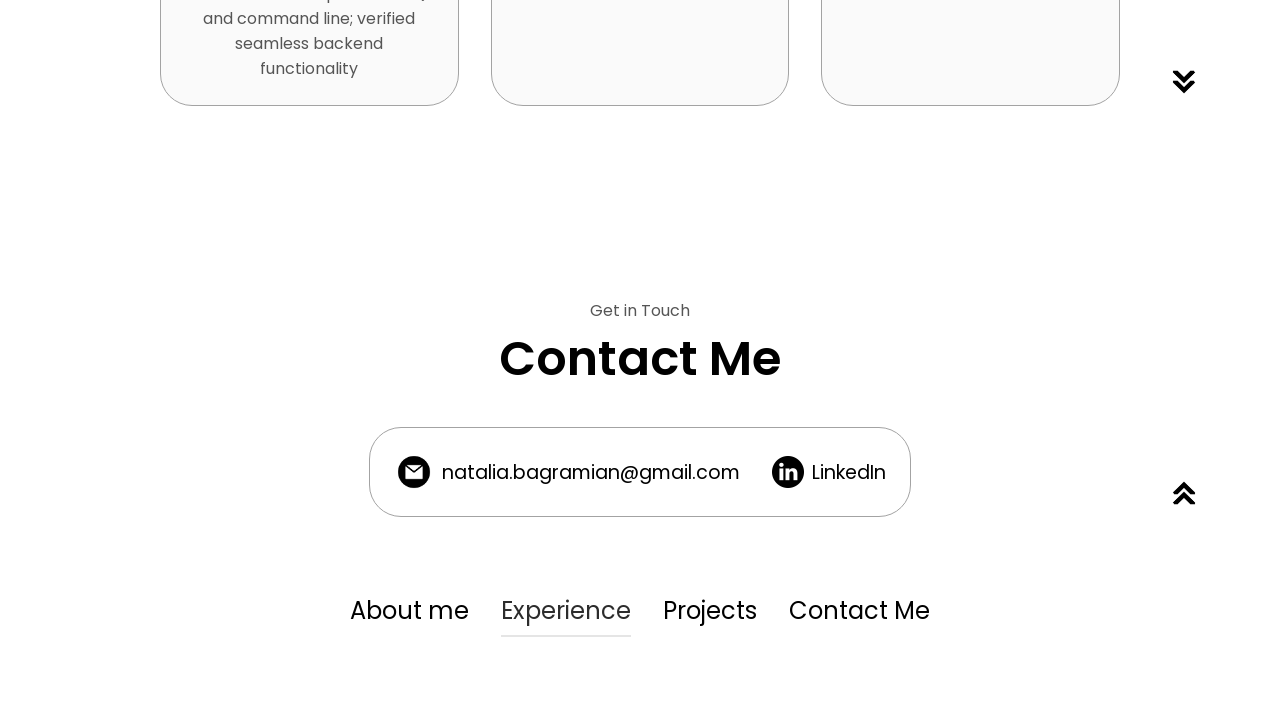

Experience section header loaded and is visible
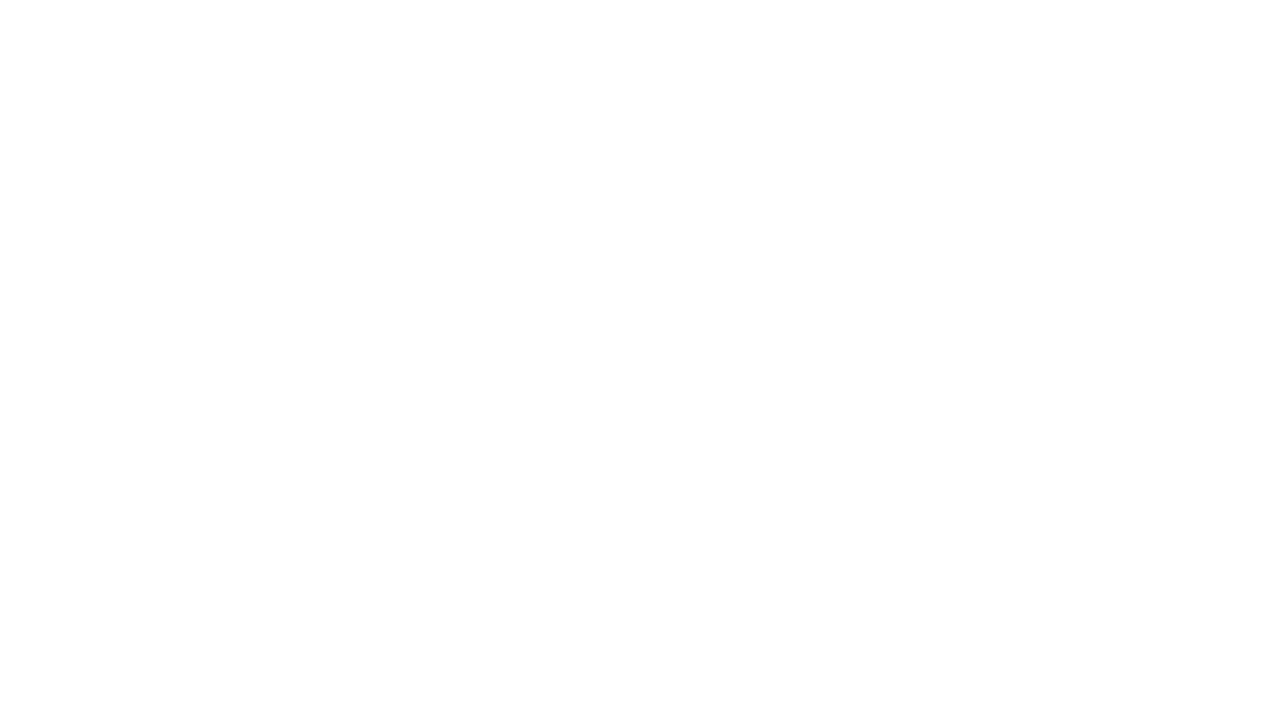

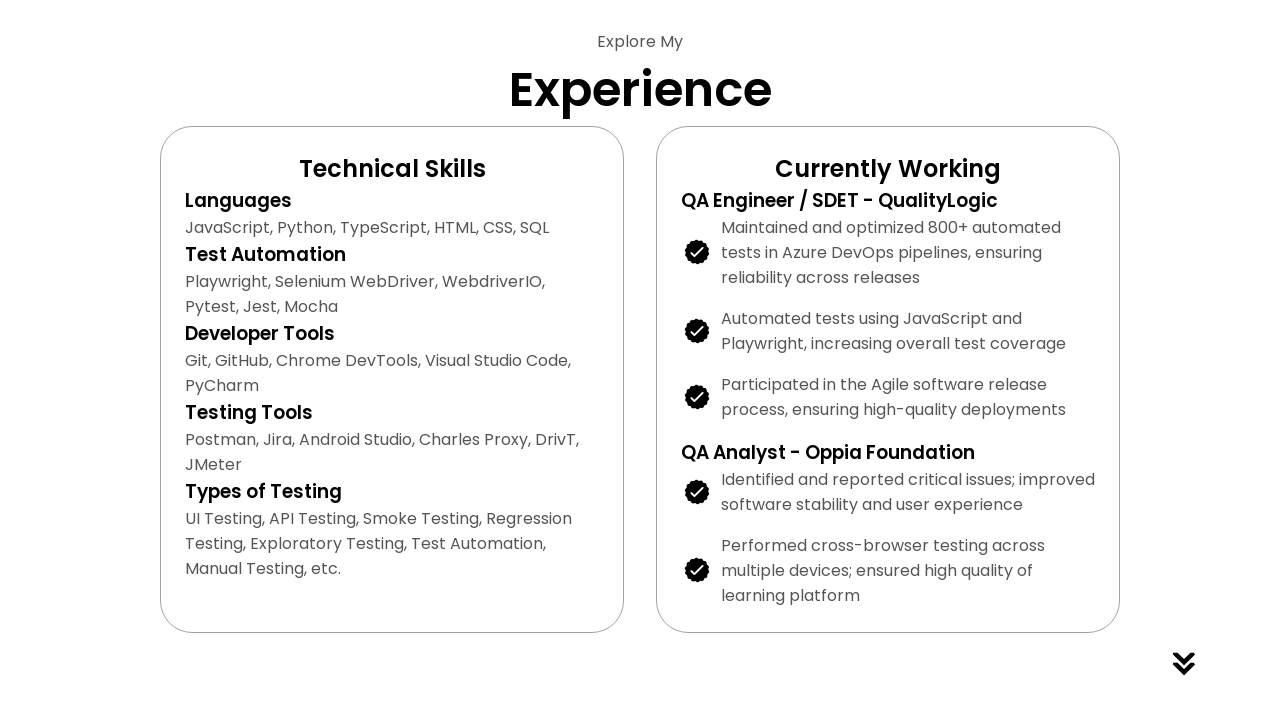